Tests dynamic loading page by clicking start button and waiting for loading icon to disappear before verifying text

Starting URL: https://automationfc.github.io/dynamic-loading/

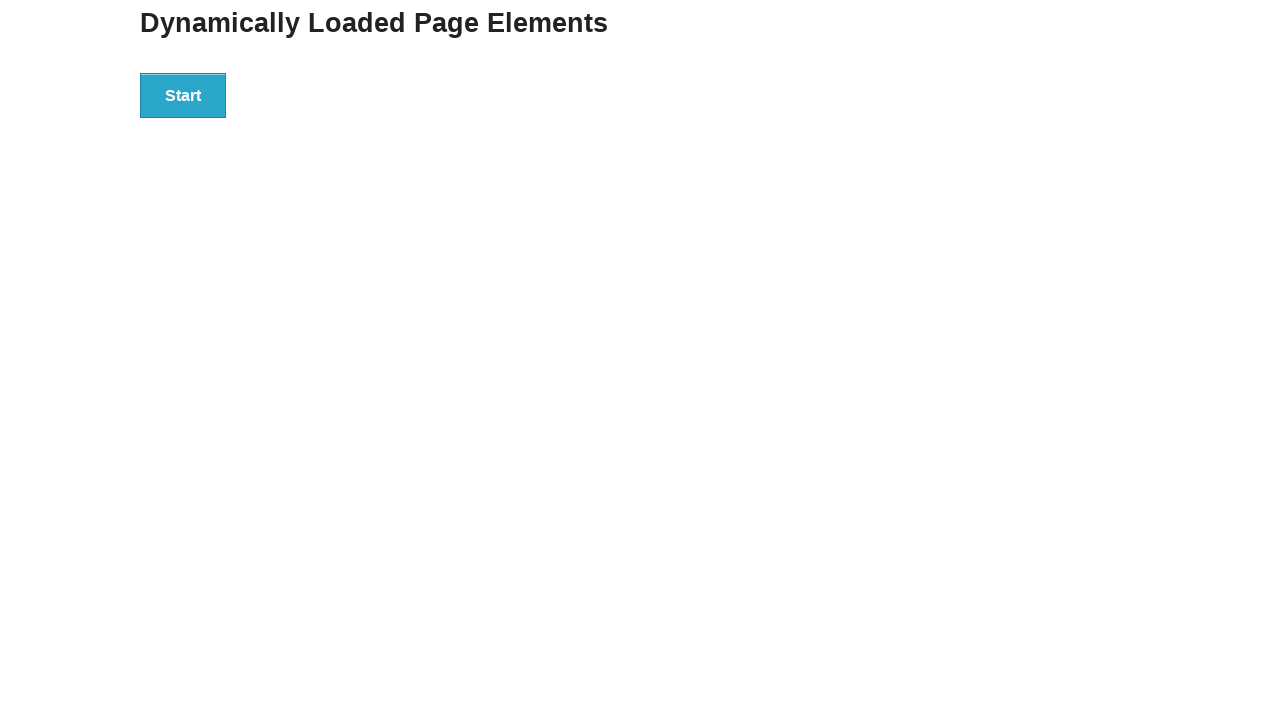

Clicked Start button to initiate dynamic loading at (183, 95) on xpath=//button[text()='Start']
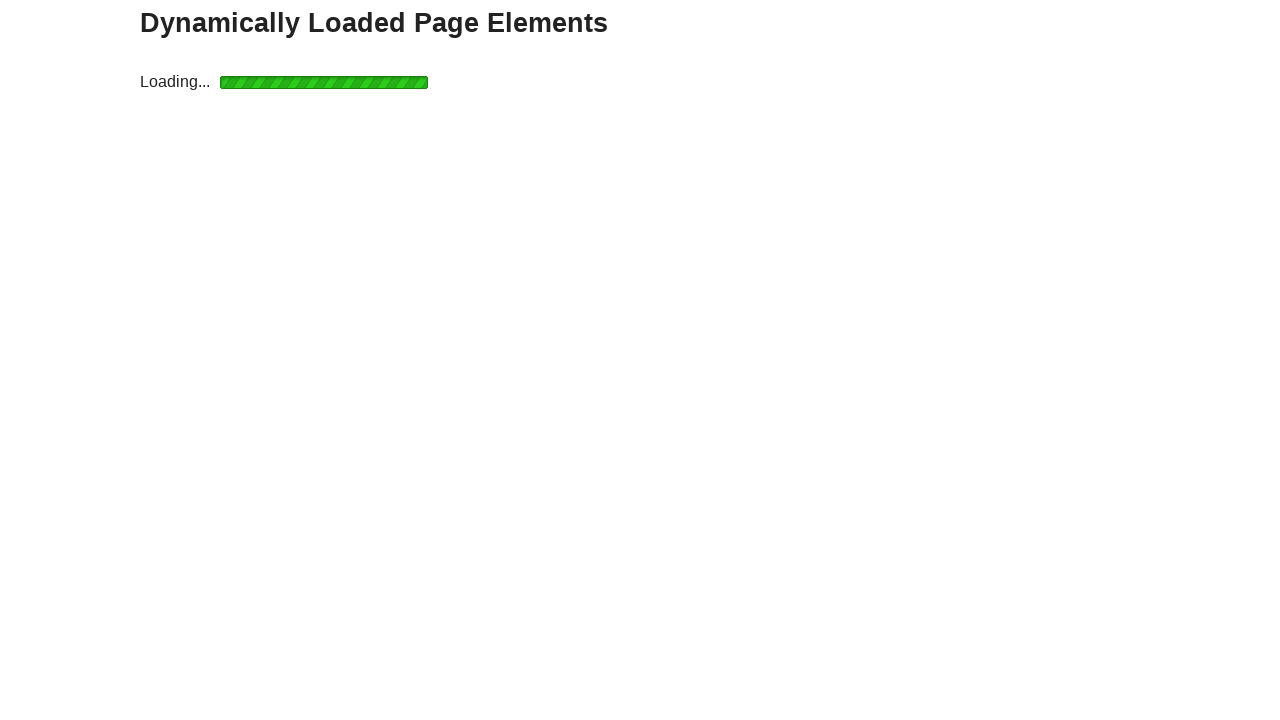

Loading icon disappeared after waiting
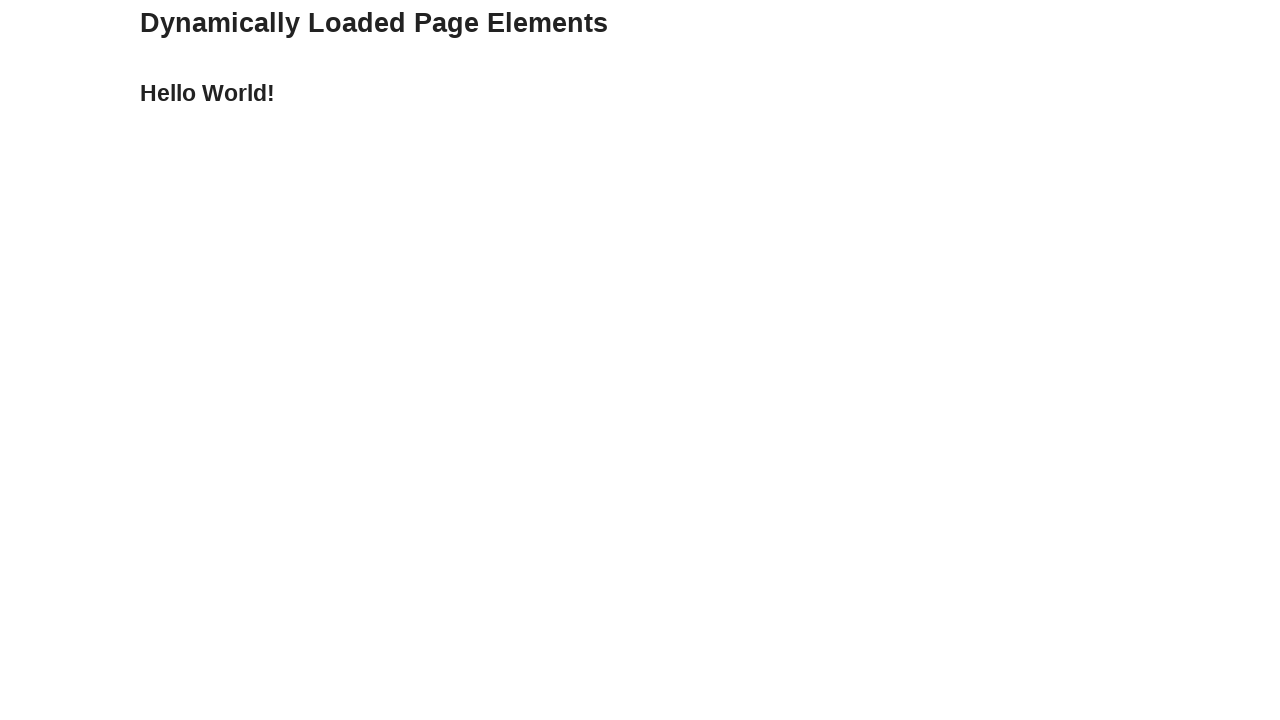

Verified that finish message displays 'Hello World!'
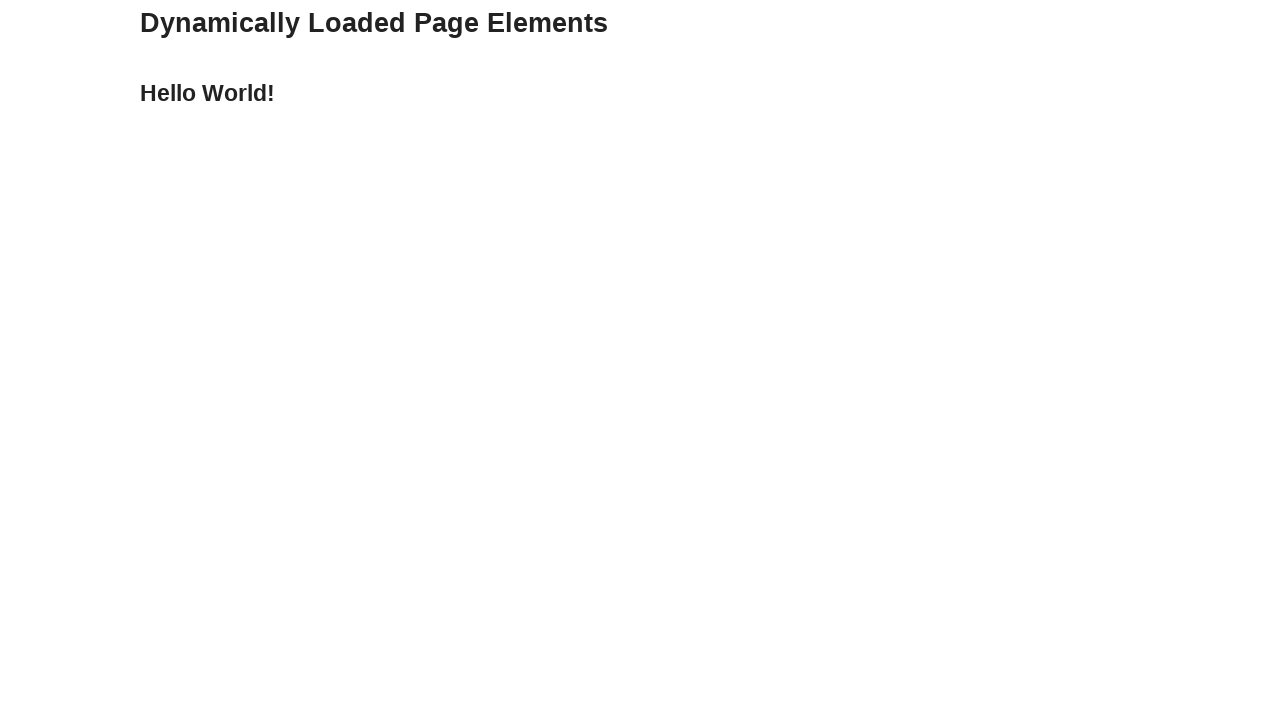

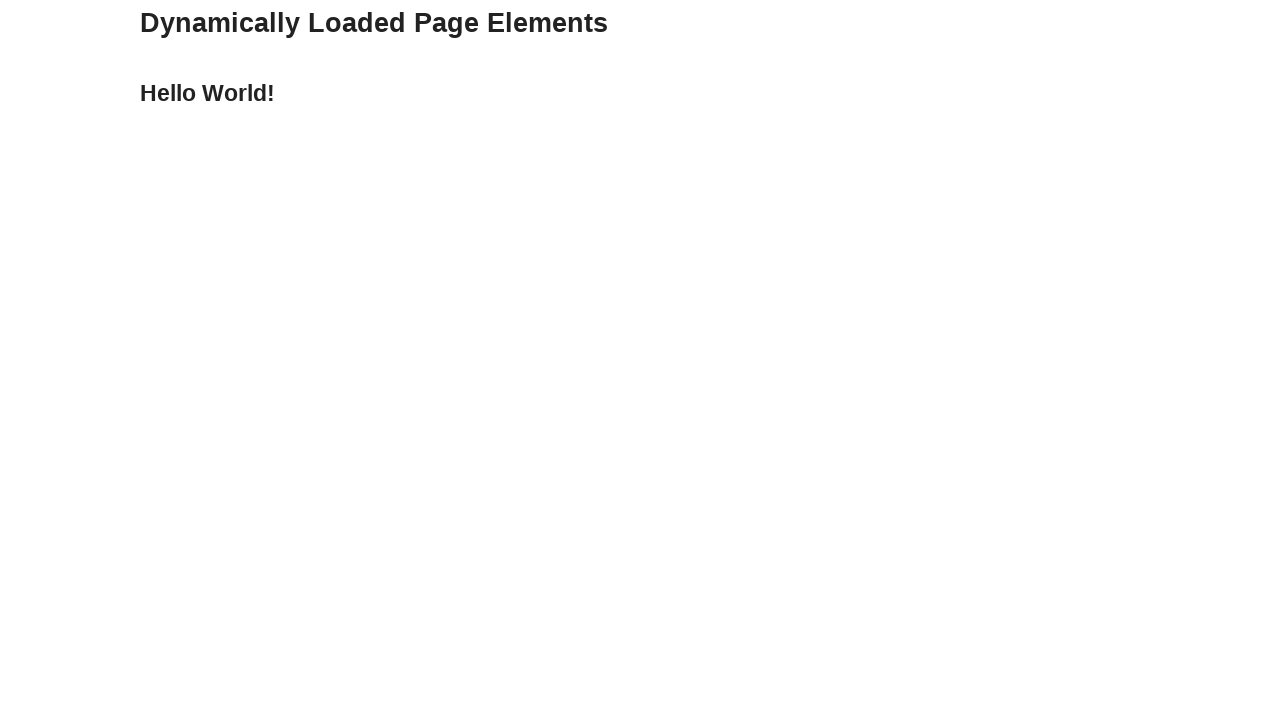